Navigates to Taiwan earthquake data page and clicks on a CSV download link to verify the download functionality is accessible

Starting URL: https://scweb.cwa.gov.tw/zh-tw/earthquake/data/

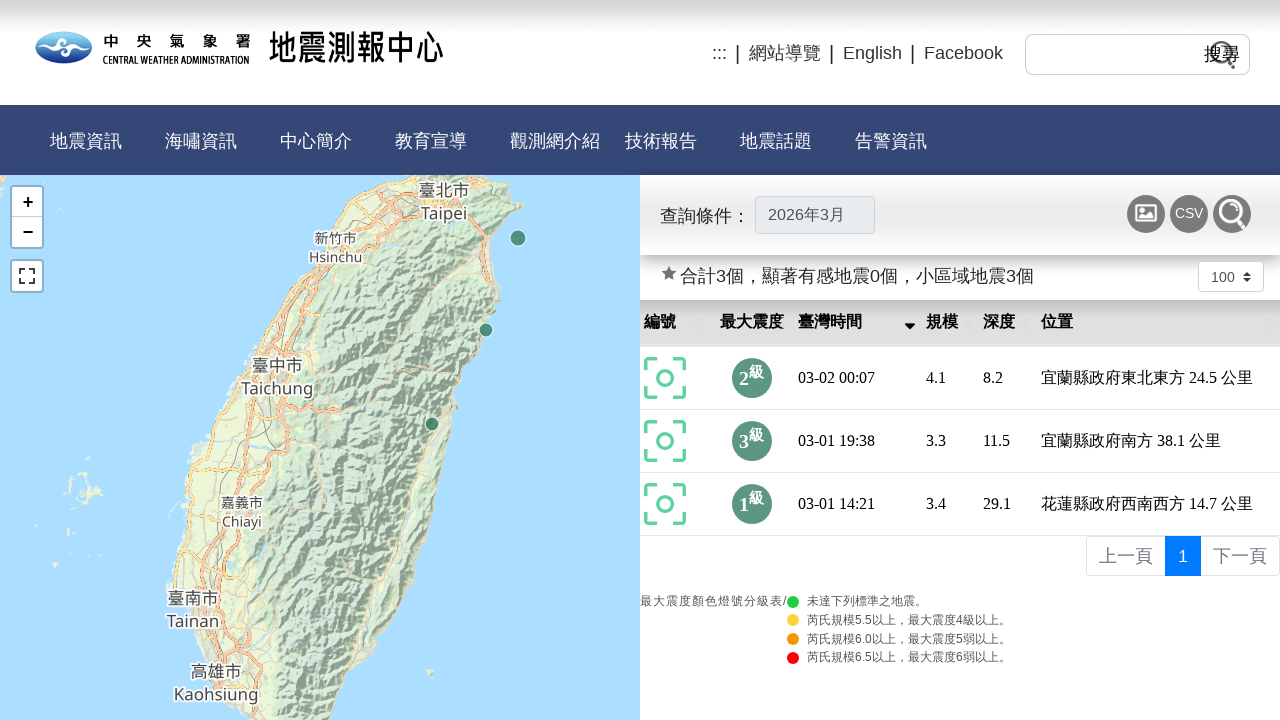

CSV download link selector became visible on Taiwan earthquake data page
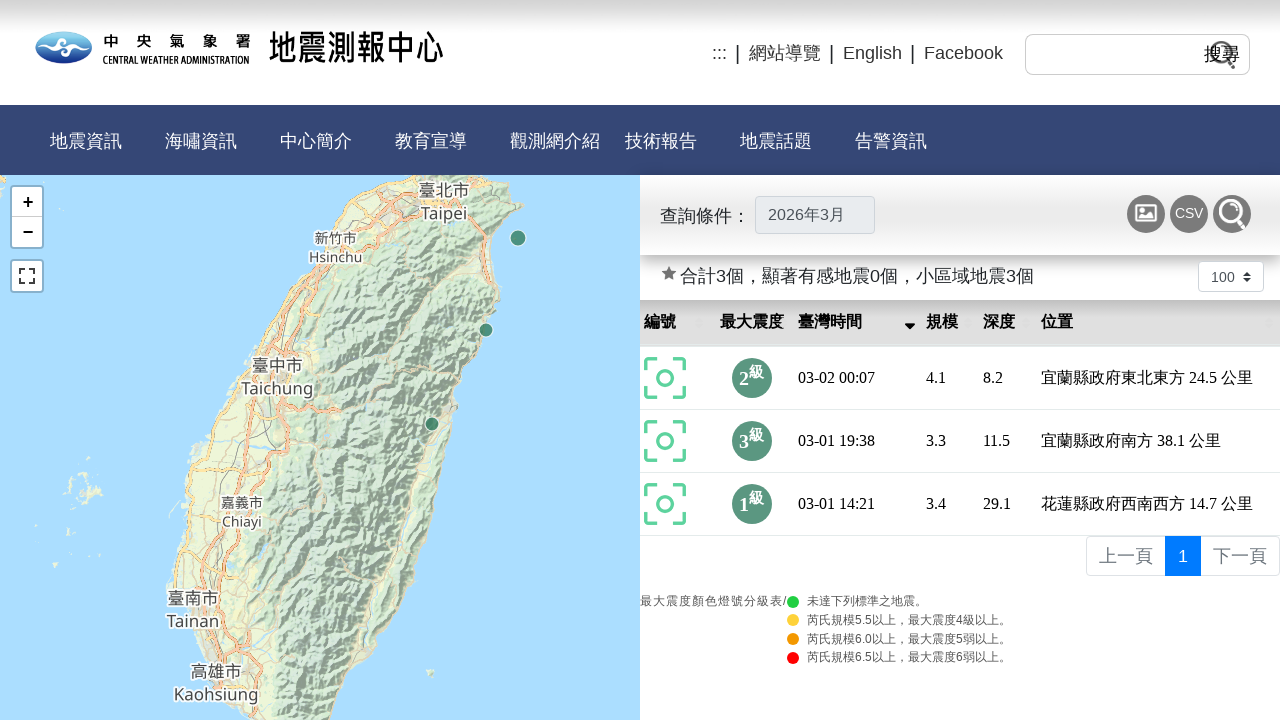

Clicked on CSV download link to verify download functionality at (1189, 214) on a.BaSet.csv
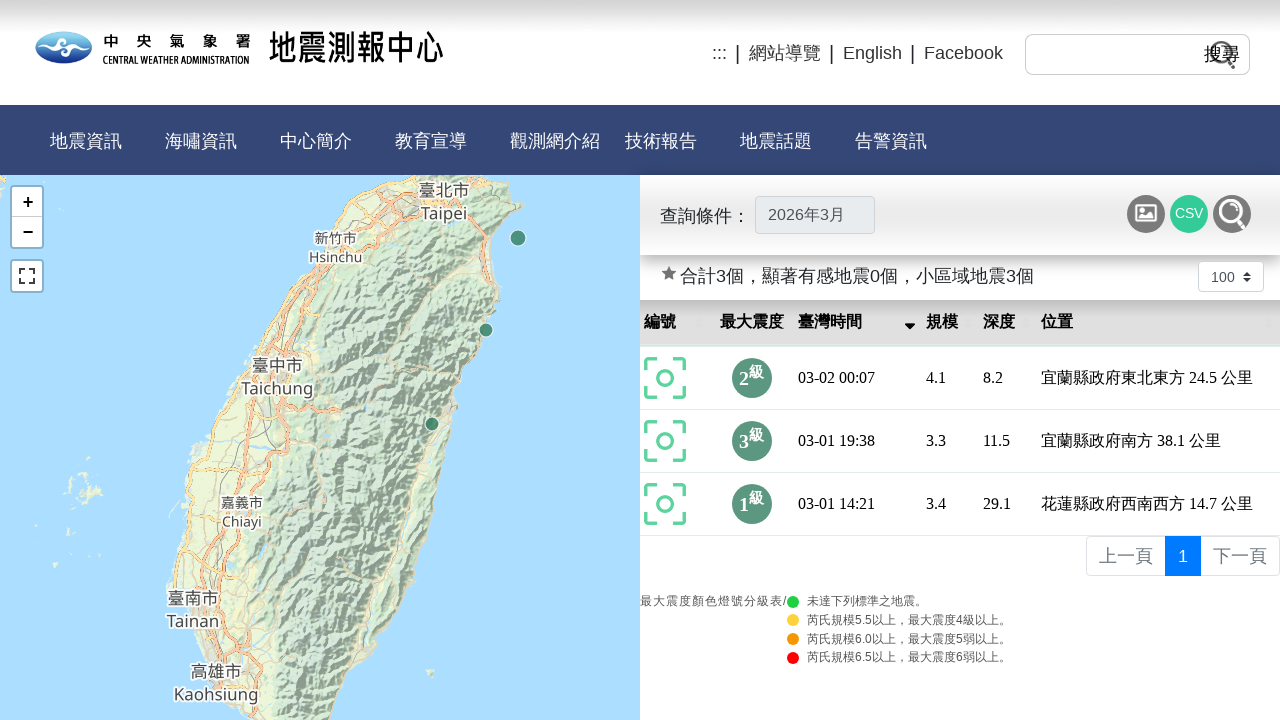

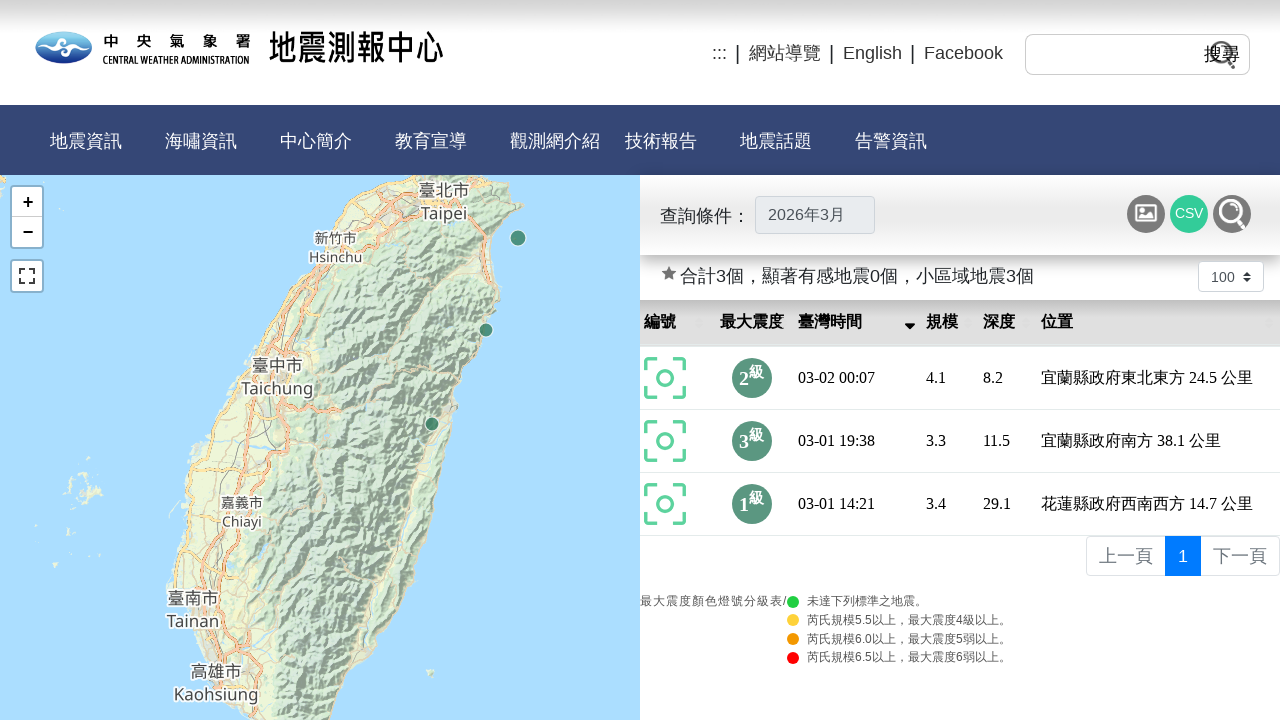